Tests registration form validation by submitting without a street address and verifying the error message appears.

Starting URL: https://parabank.parasoft.com/parabank/index.htm

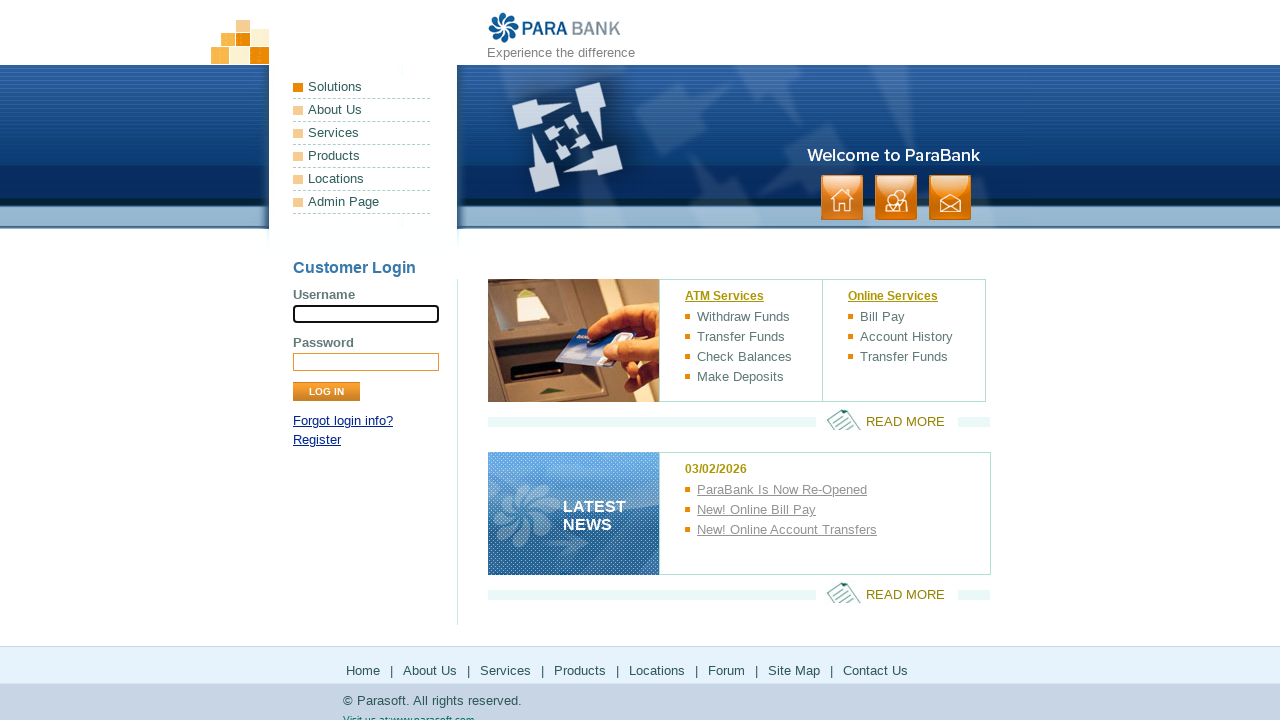

Clicked Register link at (317, 440) on text=Register
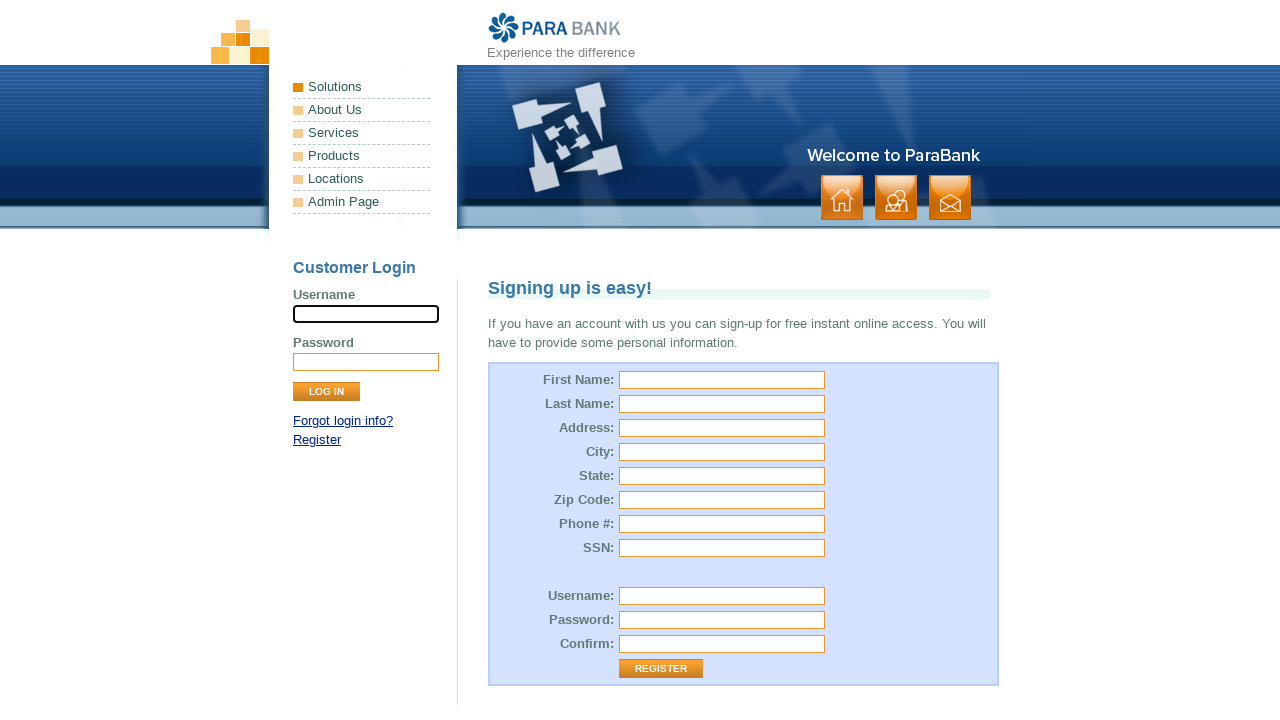

Registration form loaded
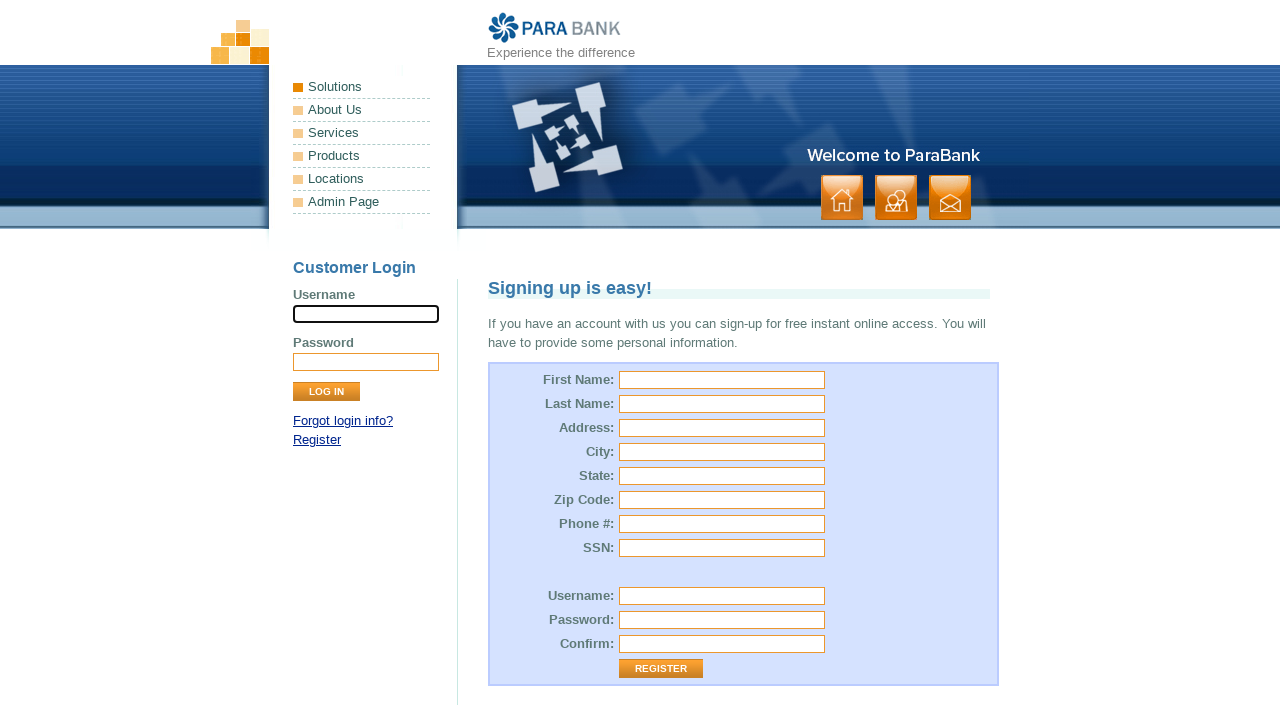

Filled first name with 'Rahul' on #customer\.firstName
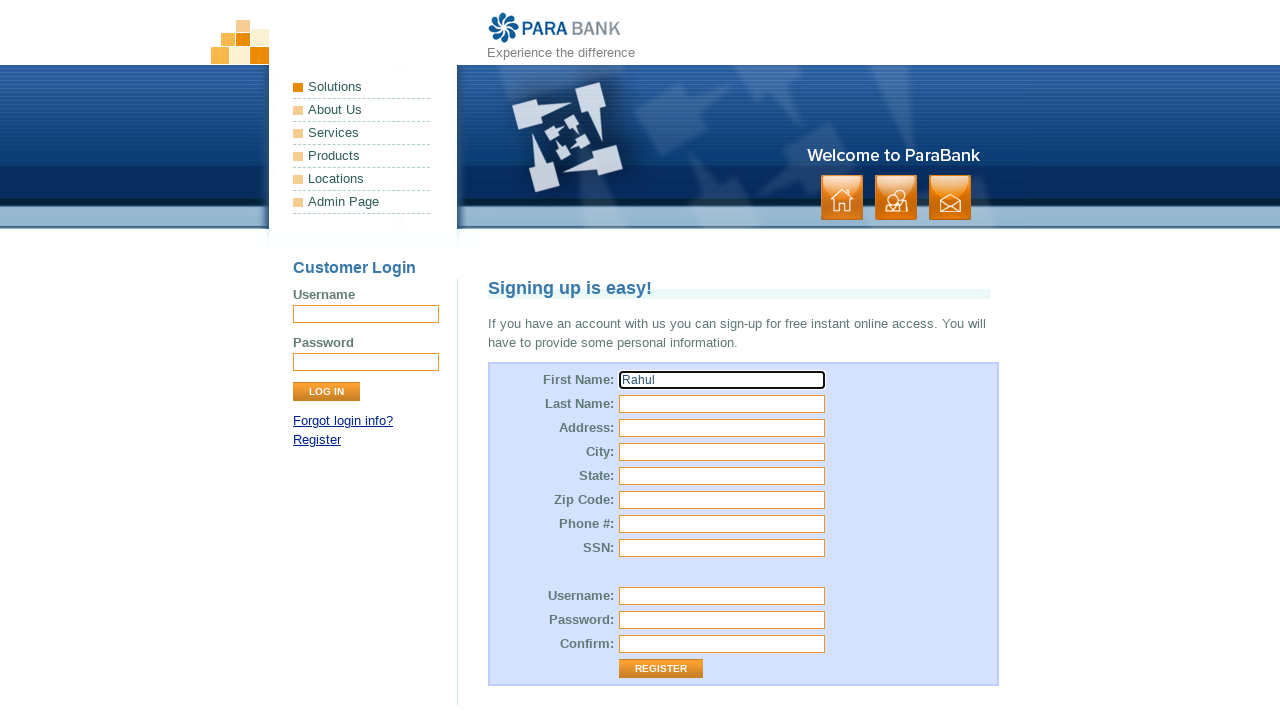

Filled last name with 'Dravid' on #customer\.lastName
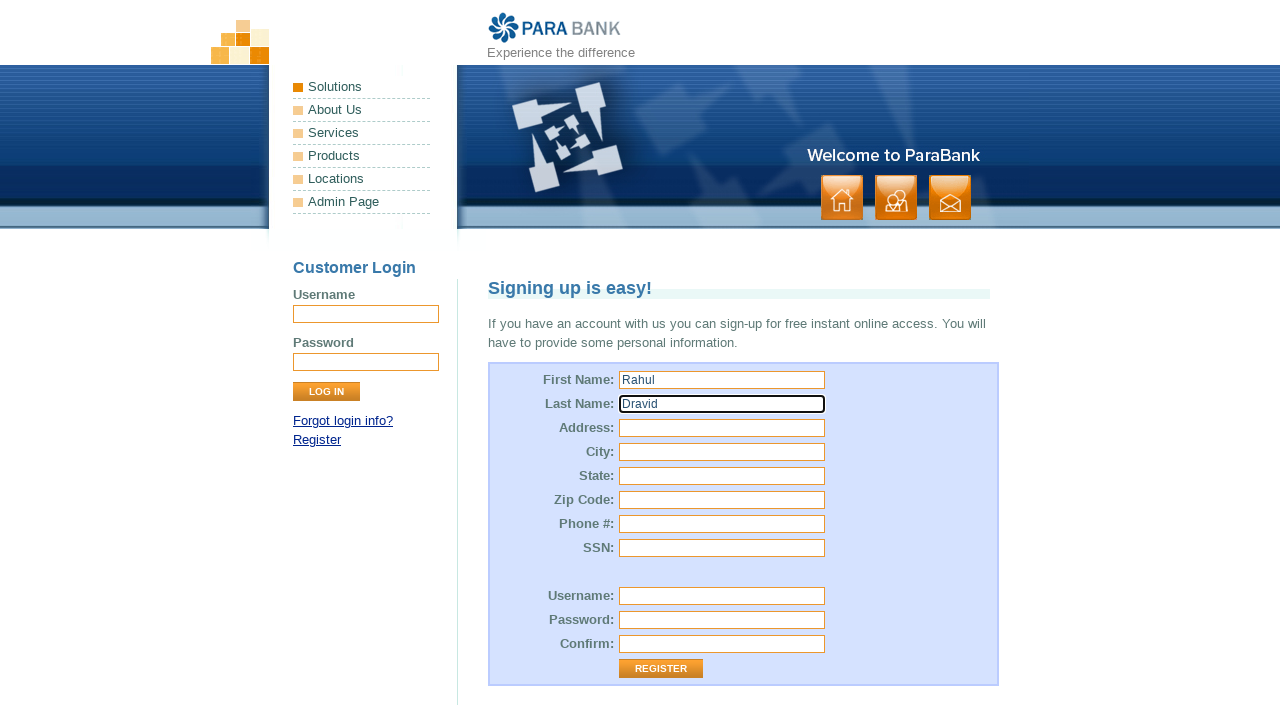

Filled city with 'hyderabad' on #customer\.address\.city
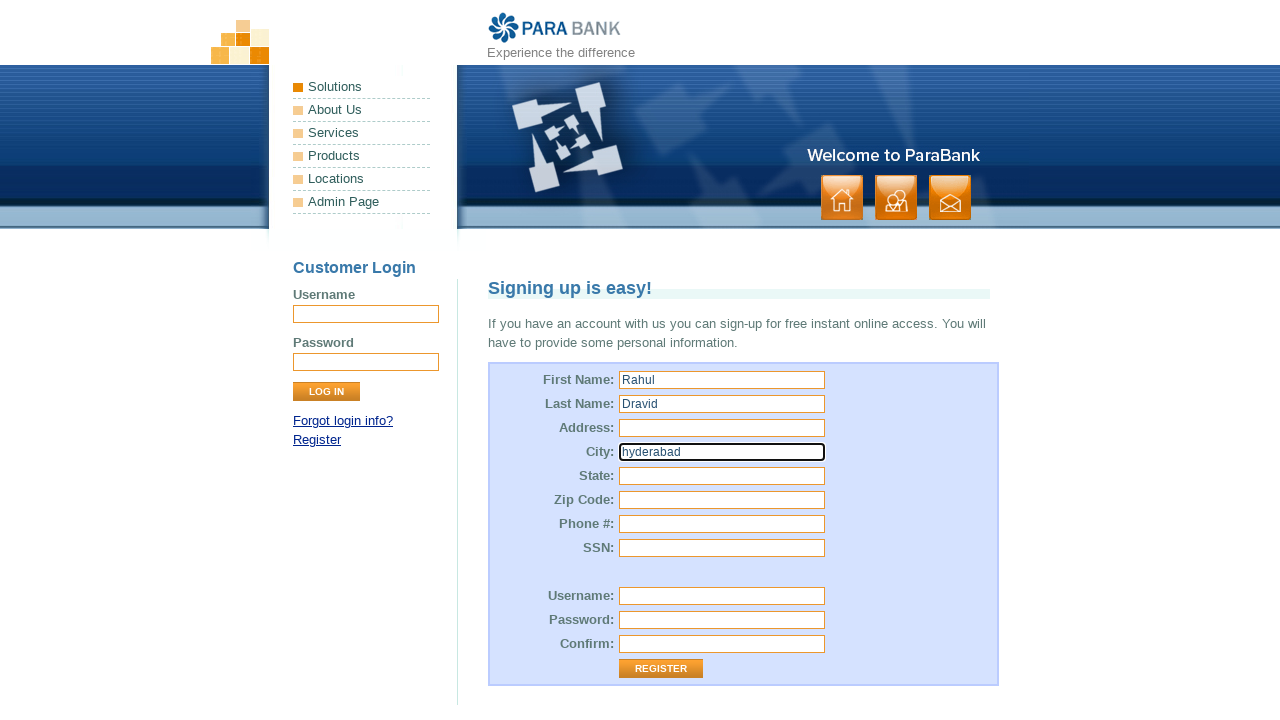

Filled state with 'Andhra pradesh' on #customer\.address\.state
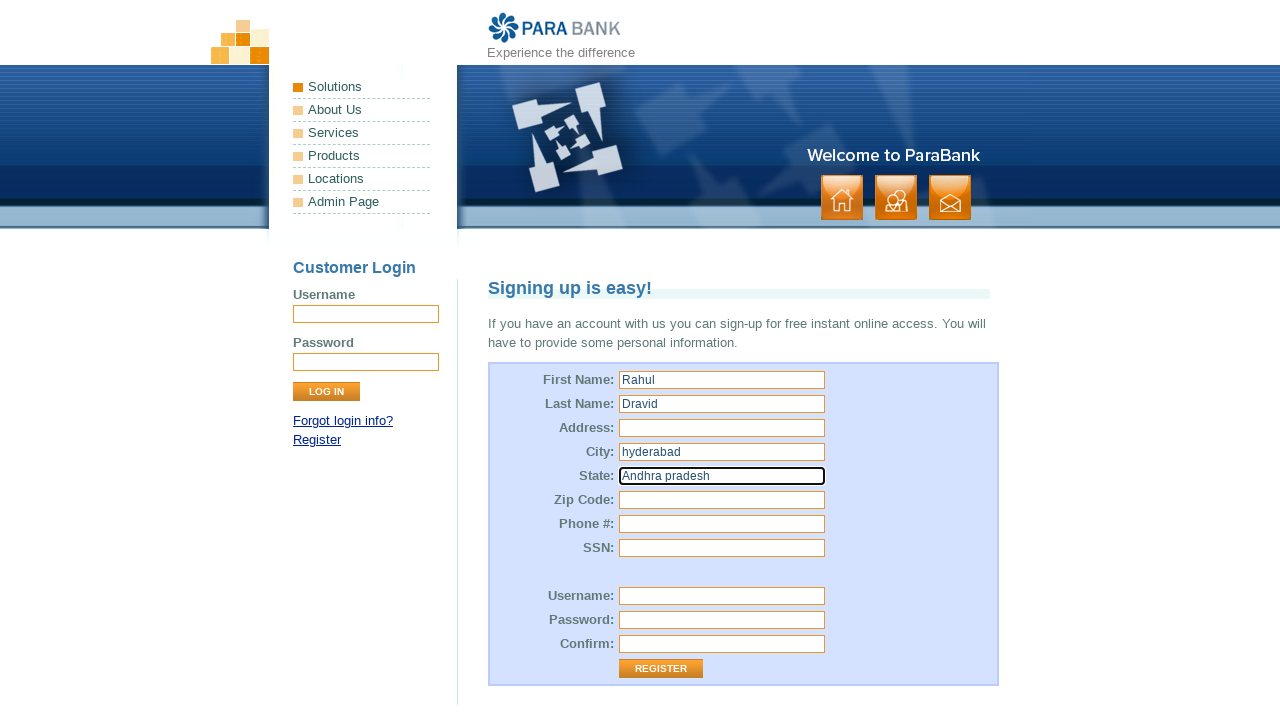

Filled zip code with '222143' on #customer\.address\.zipCode
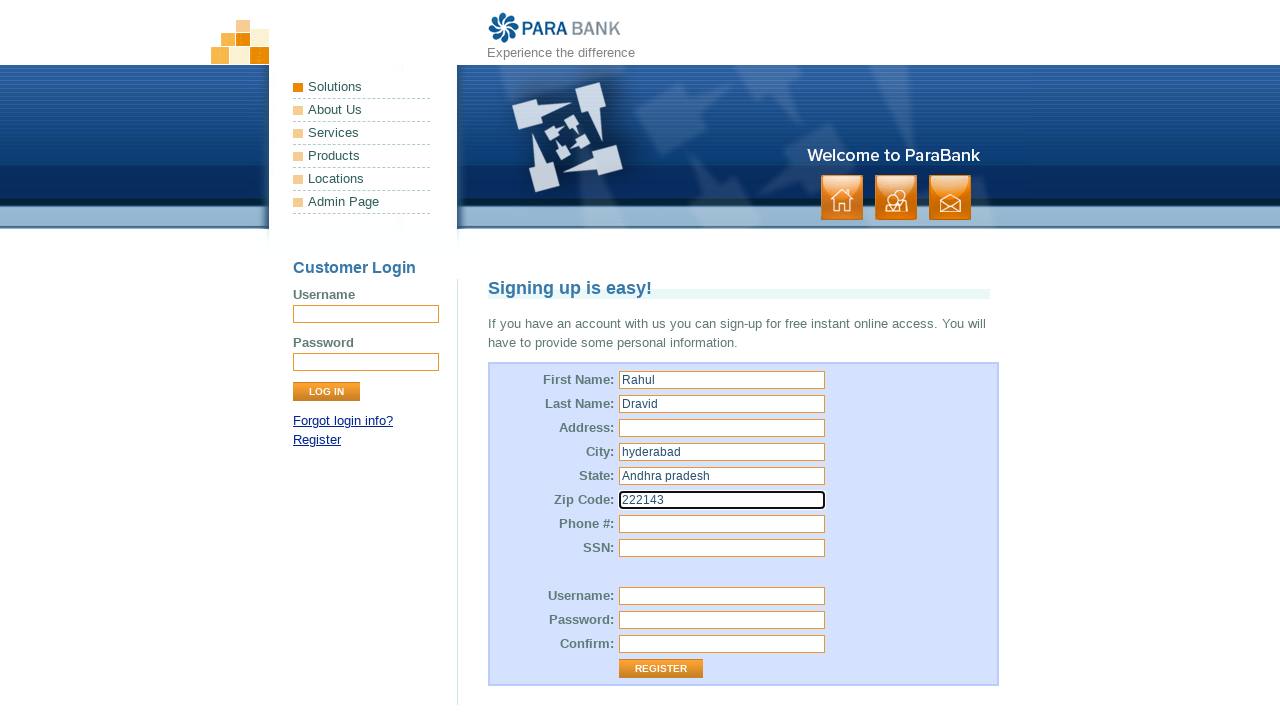

Filled phone number with '9876543210' on #customer\.phoneNumber
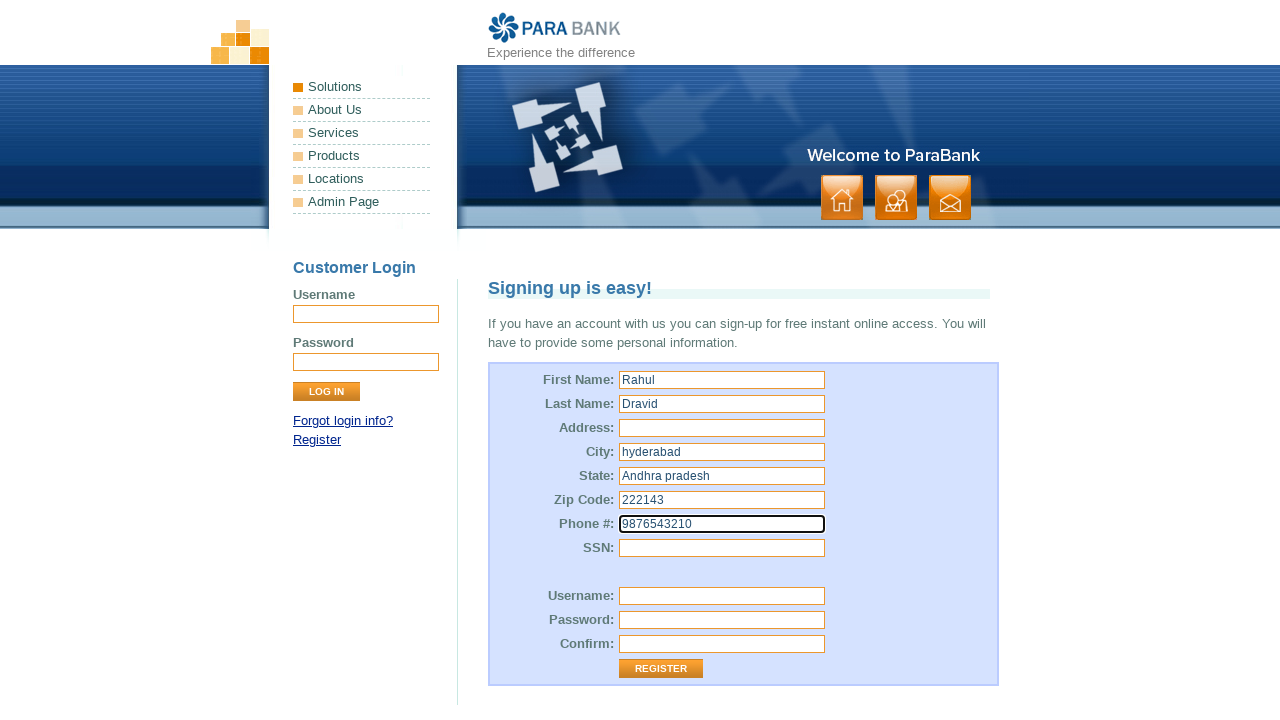

Filled SSN with '332-25-45617' on #customer\.ssn
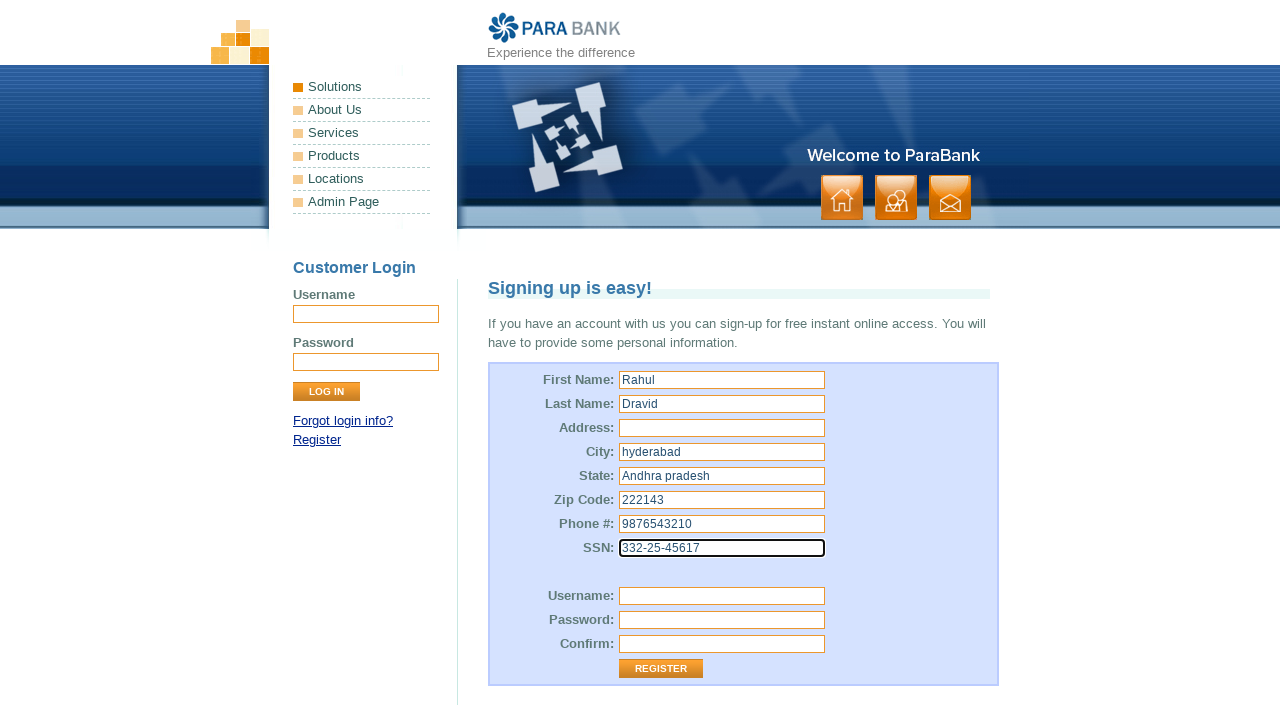

Filled username with 'Rahul@12' on #customer\.username
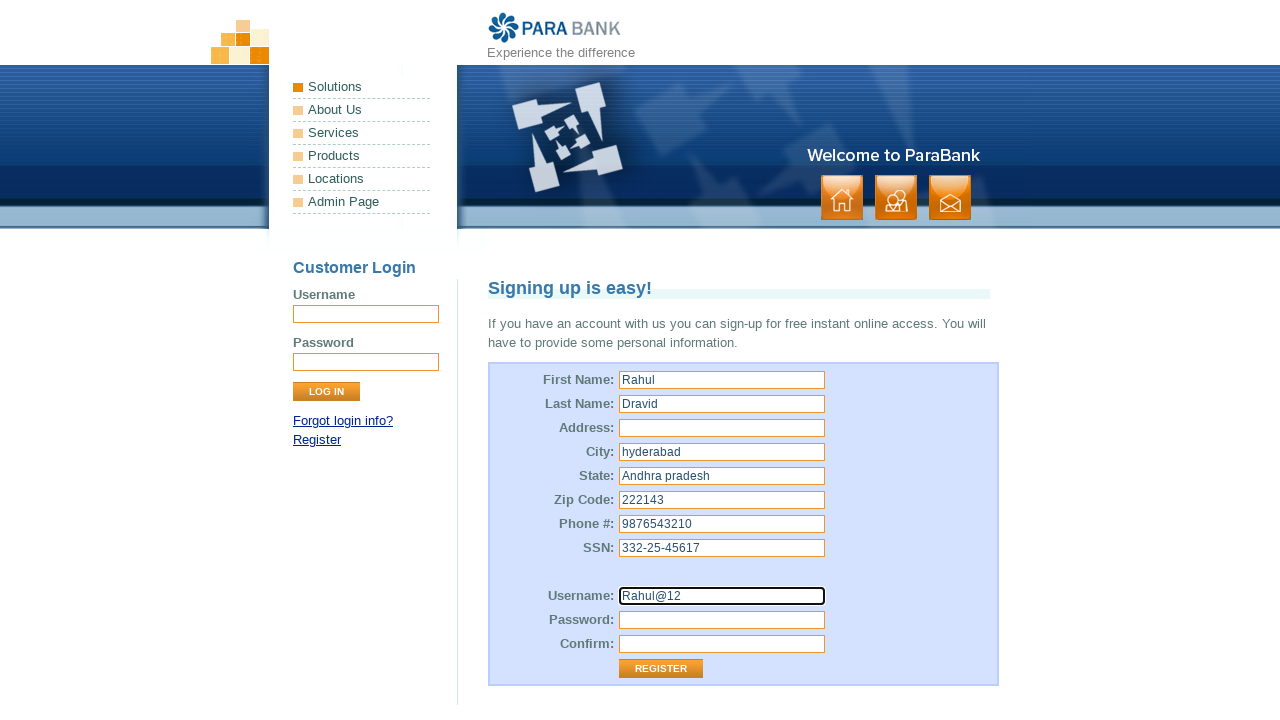

Filled password with 'R@hul123' on #customer\.password
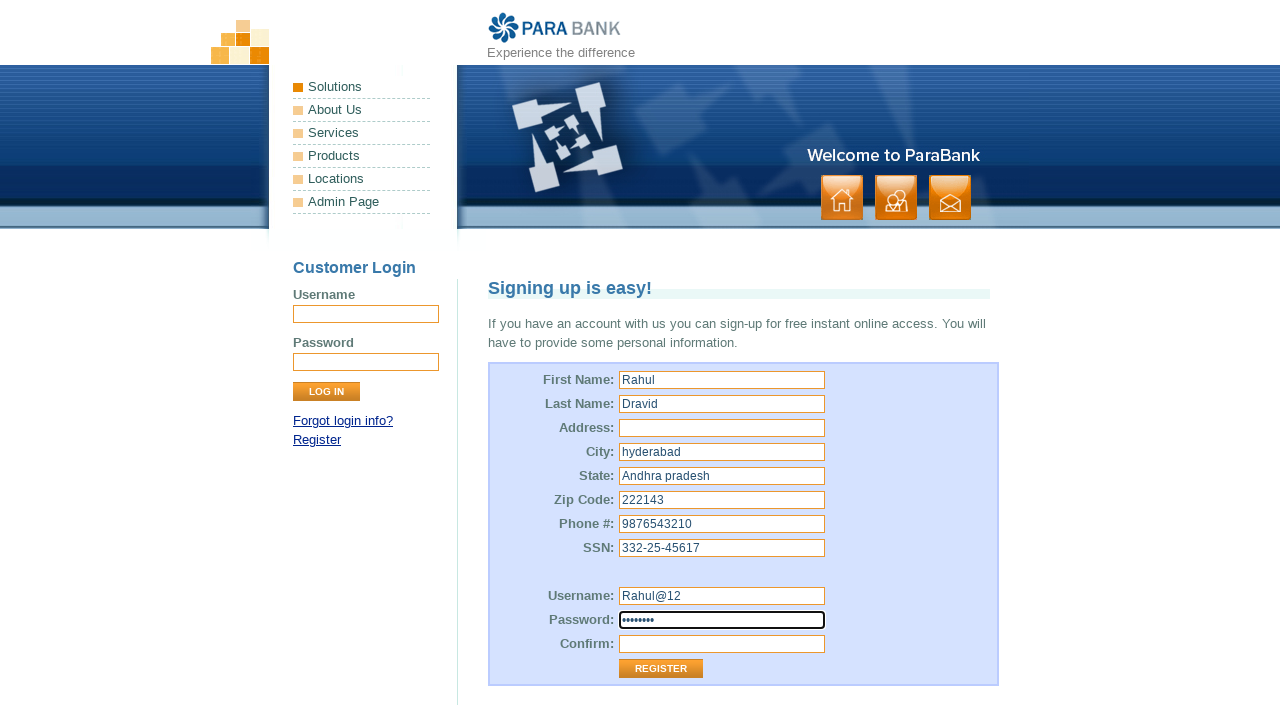

Filled repeated password with 'R@hul123' on #repeatedPassword
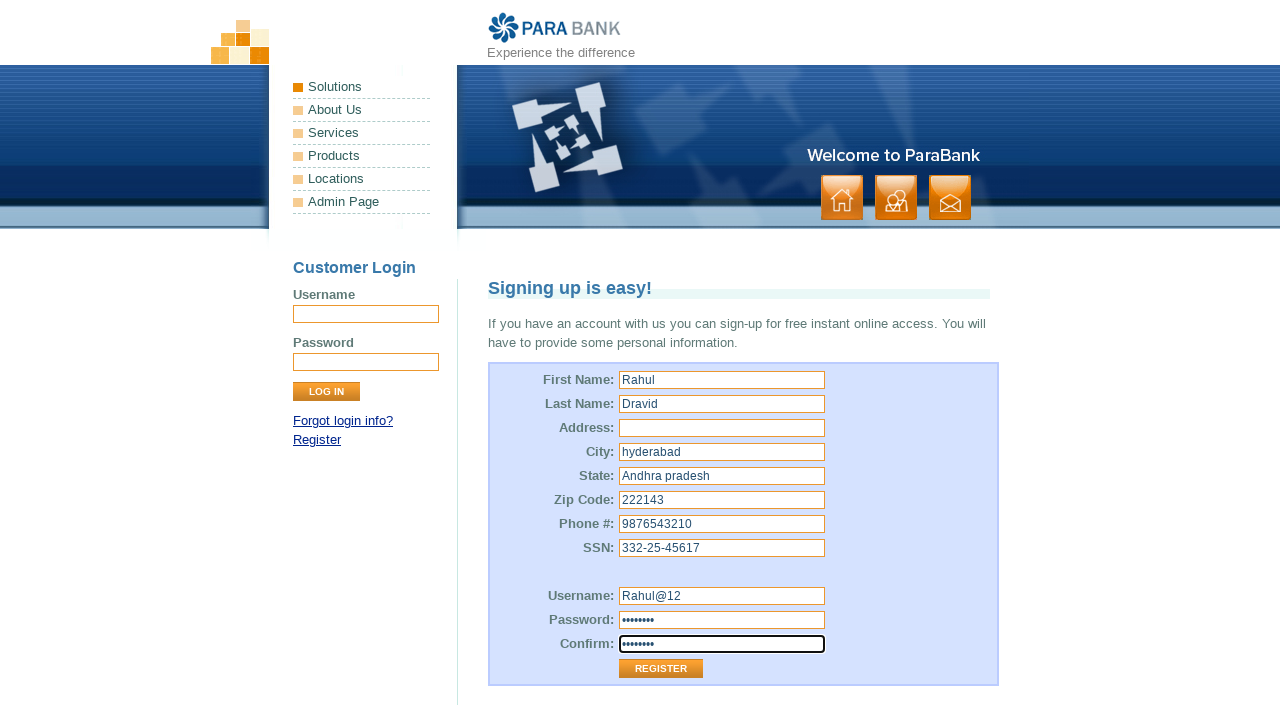

Clicked Register button without street address at (661, 669) on input[value='Register']
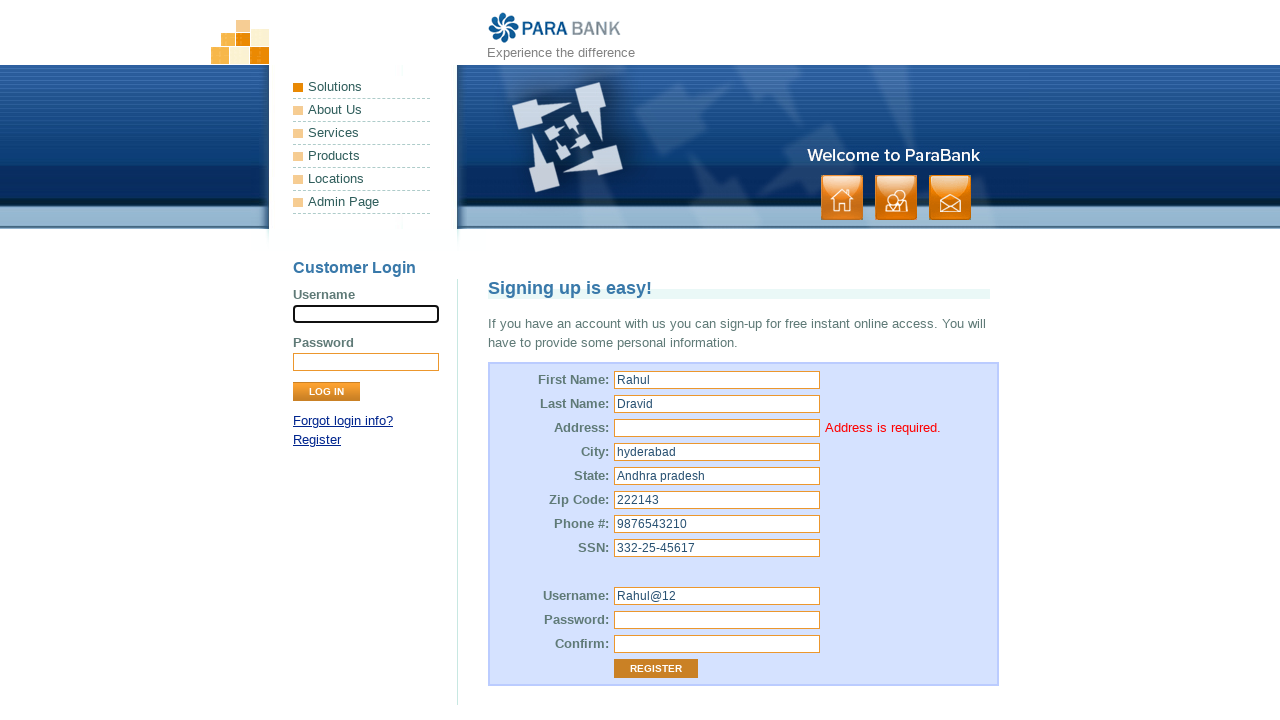

Street address error message appeared
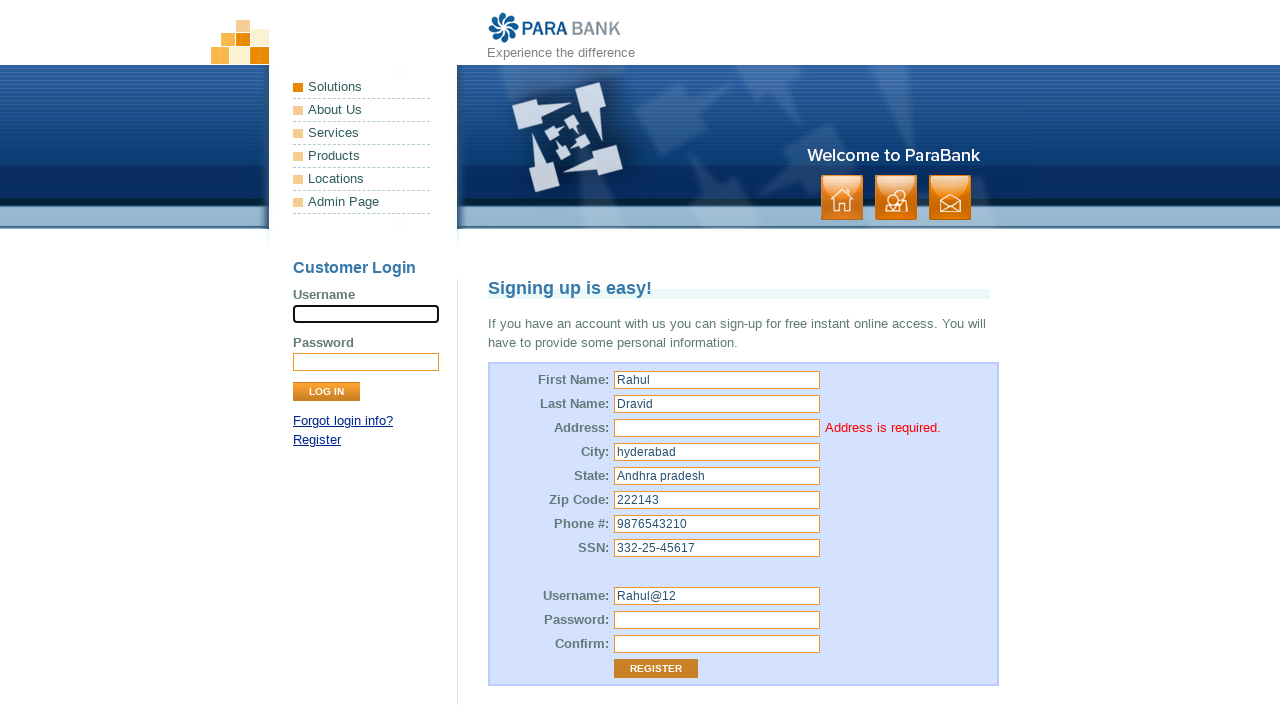

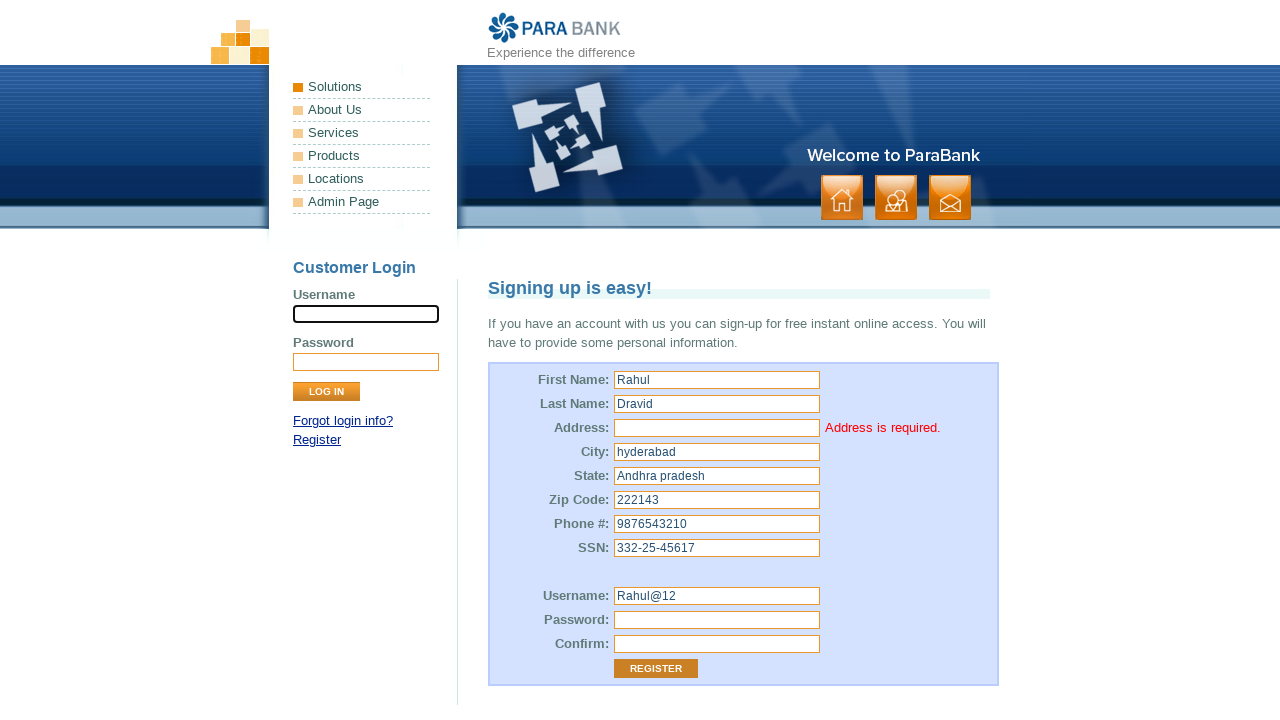